Tests form submission by reading a value from an element's attribute, calculating a mathematical result, filling an answer field, checking two checkboxes, and clicking the submit button.

Starting URL: http://suninjuly.github.io/get_attribute.html

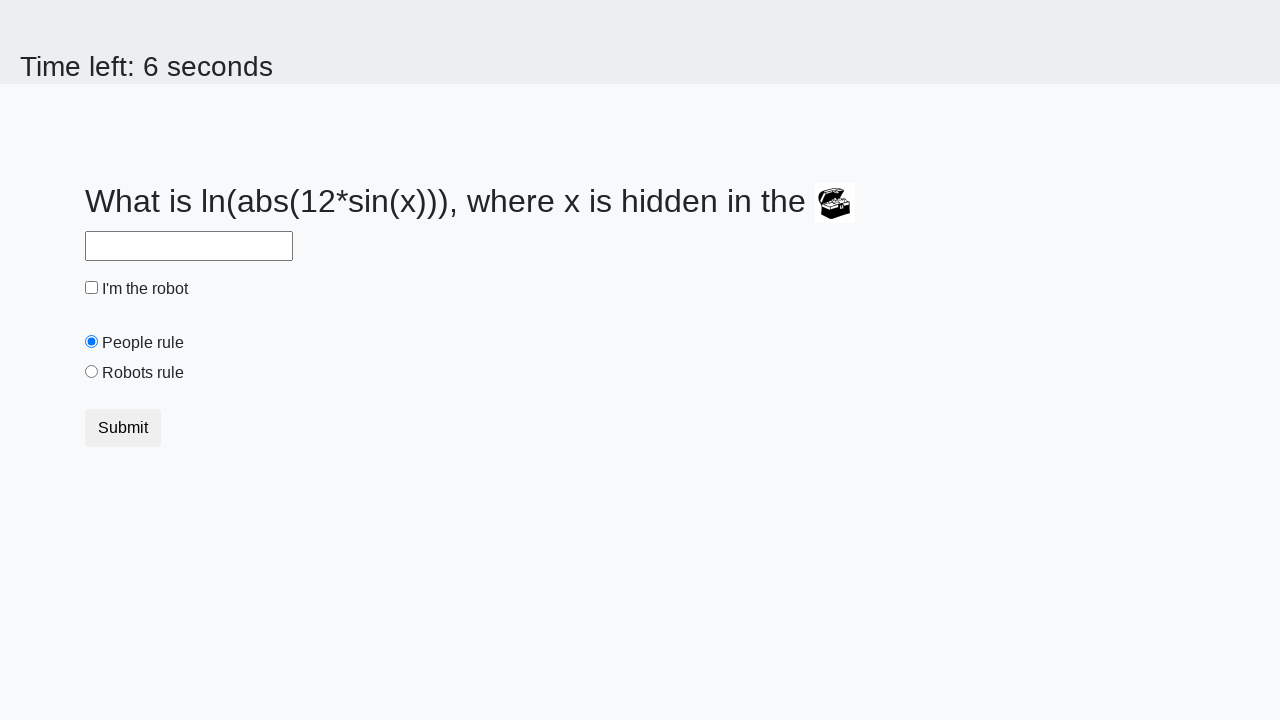

Located treasure element
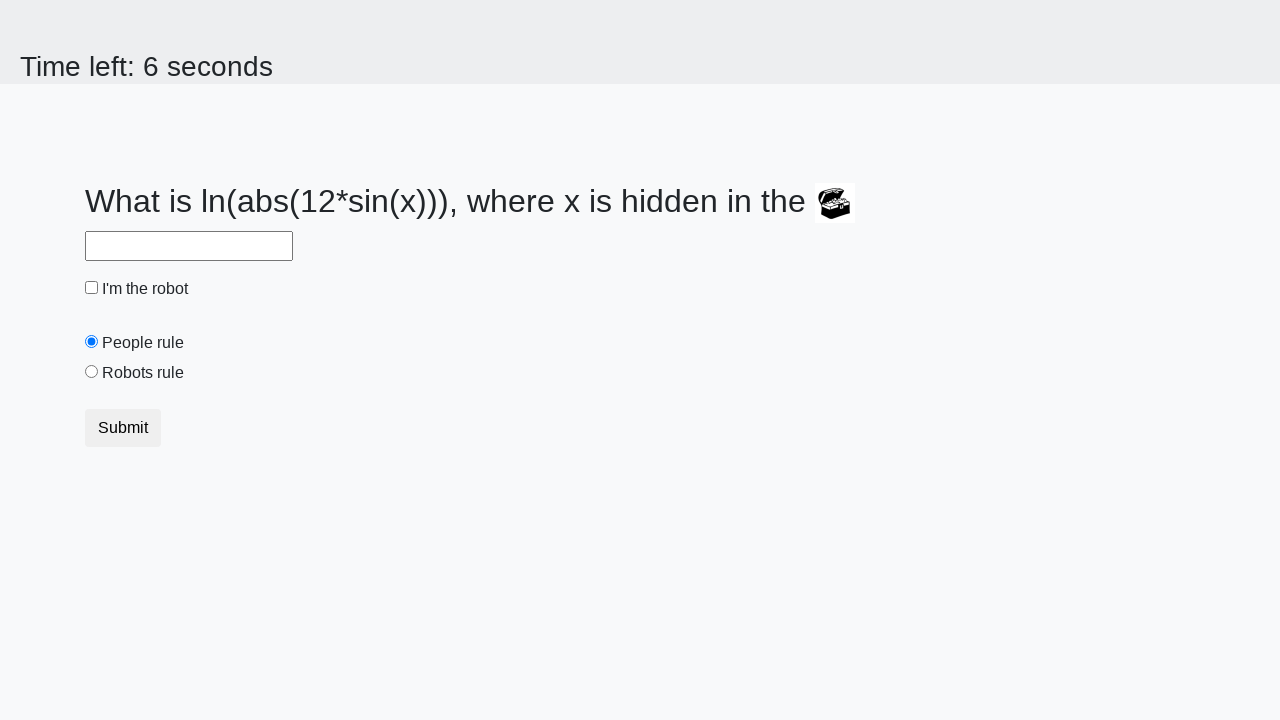

Read 'valuex' attribute from treasure element: 300
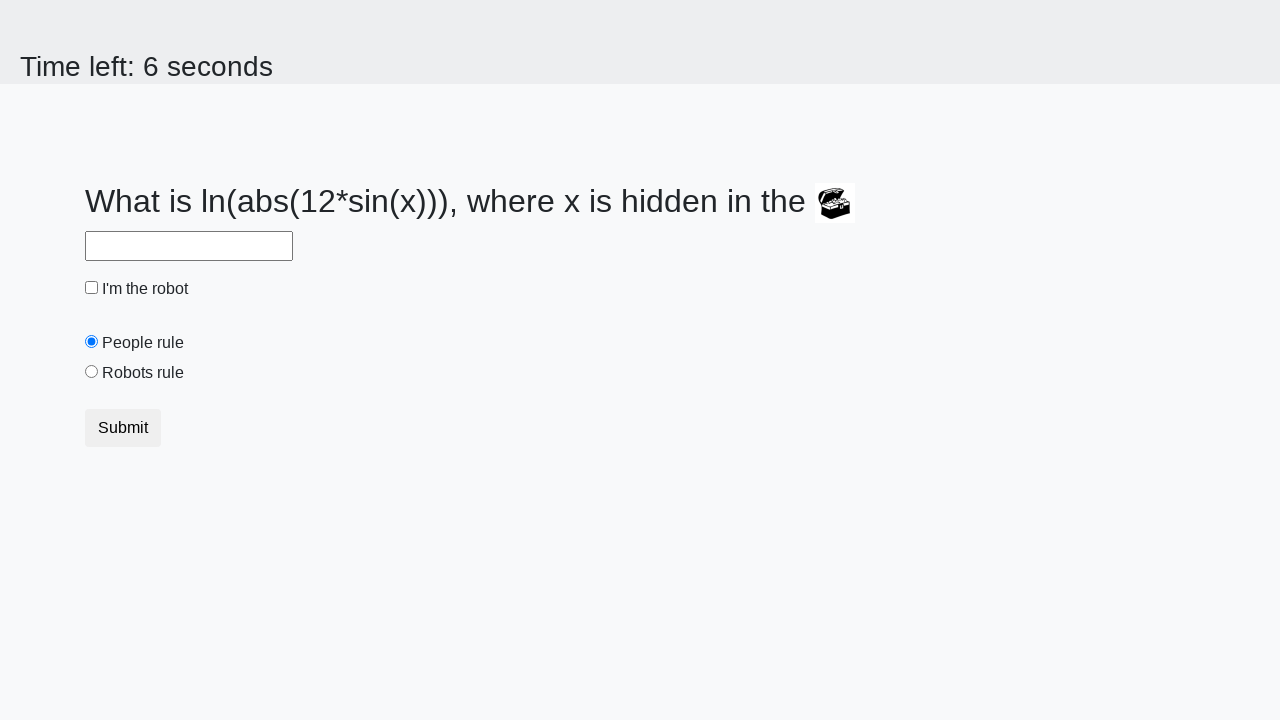

Calculated answer using formula log(abs(12*sin(300))): 2.48466245987722
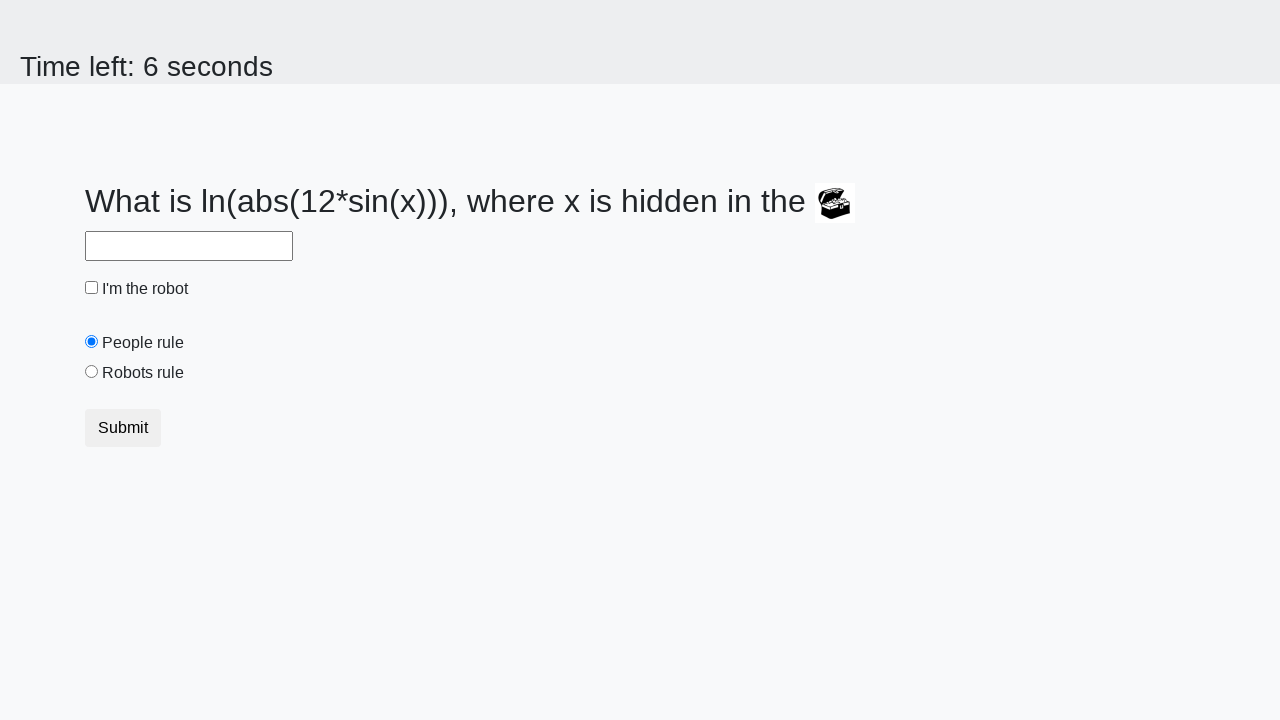

Filled answer field with calculated value: 2.48466245987722 on #answer
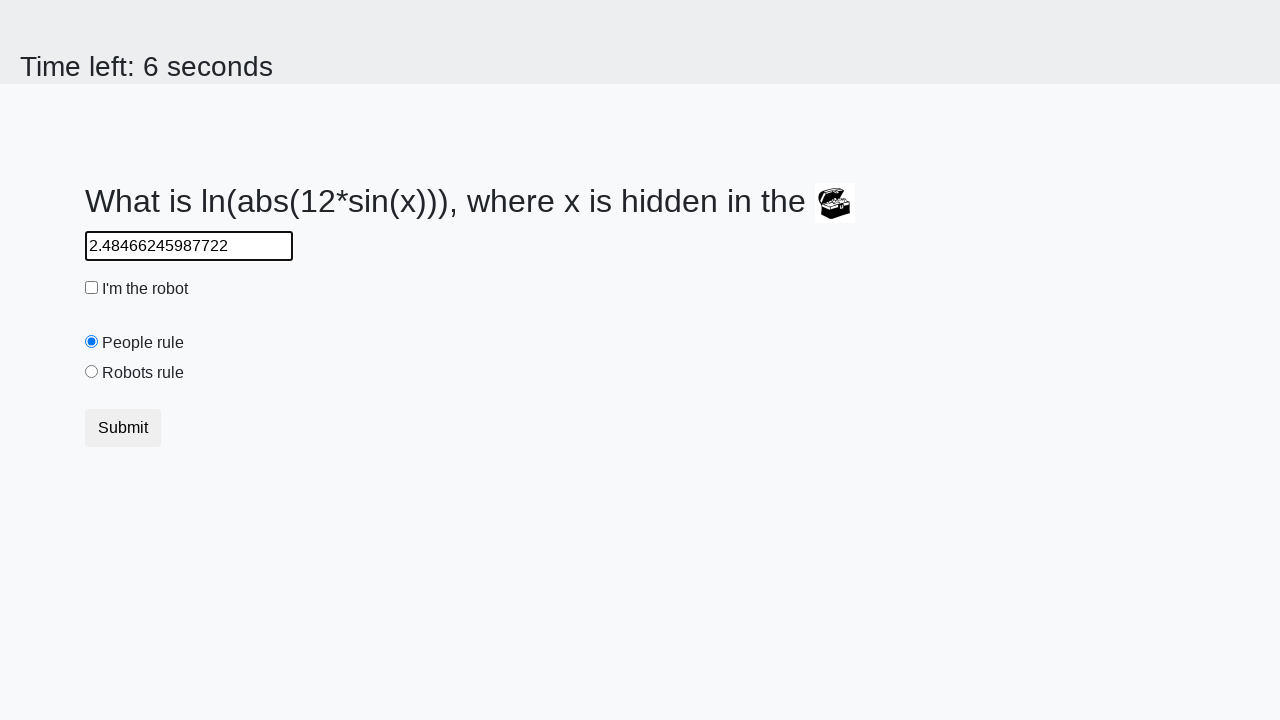

Checked the robot checkbox at (92, 288) on #robotCheckbox
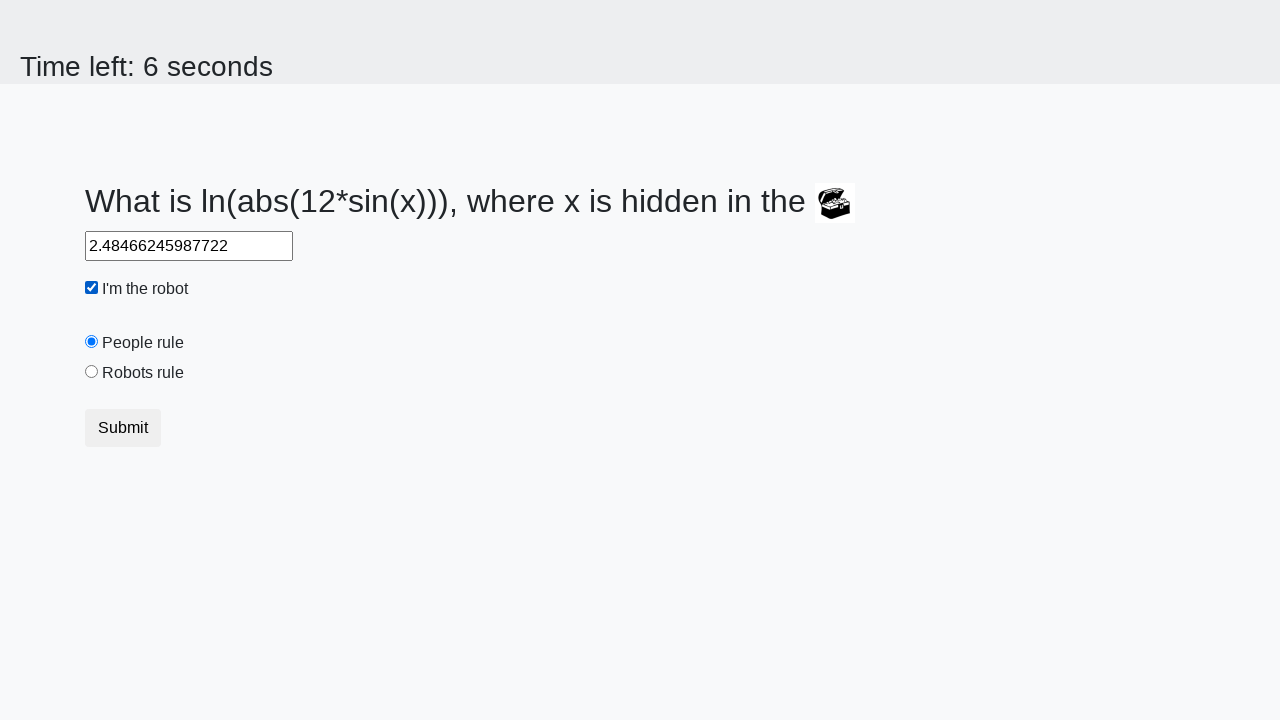

Checked the robots rule checkbox at (92, 372) on #robotsRule
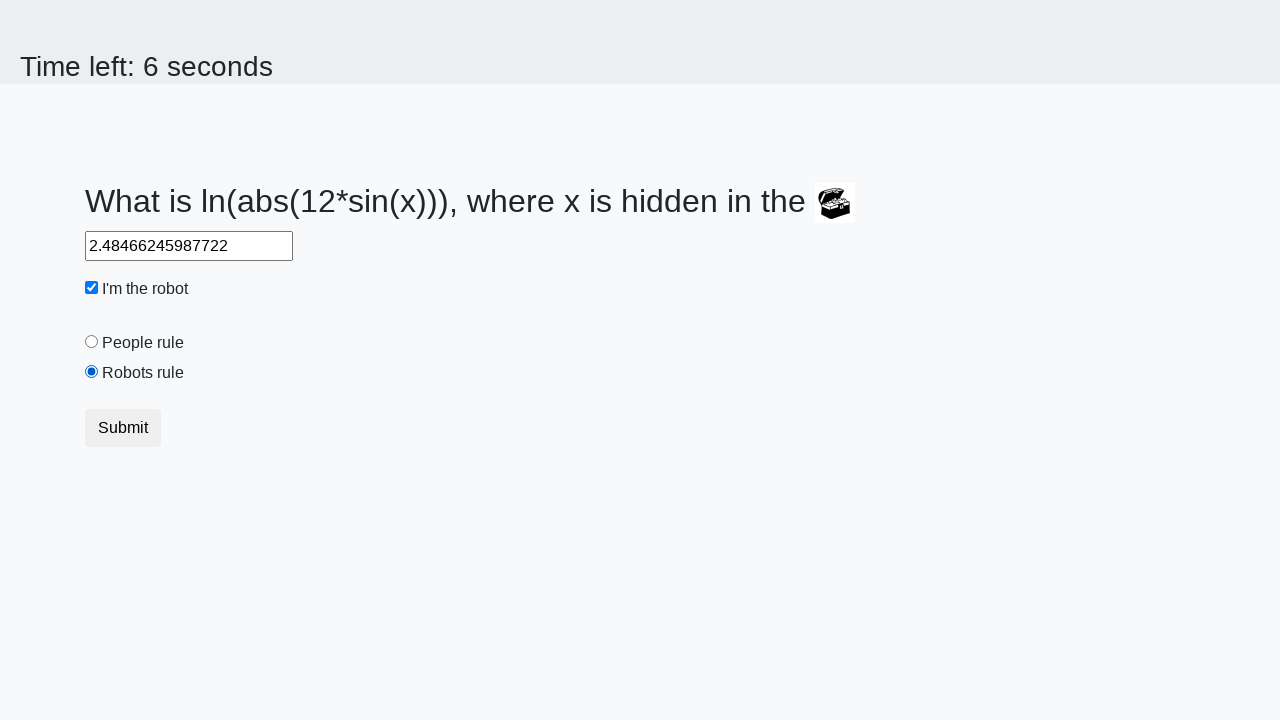

Clicked submit button to complete form submission at (123, 428) on .btn.btn-default
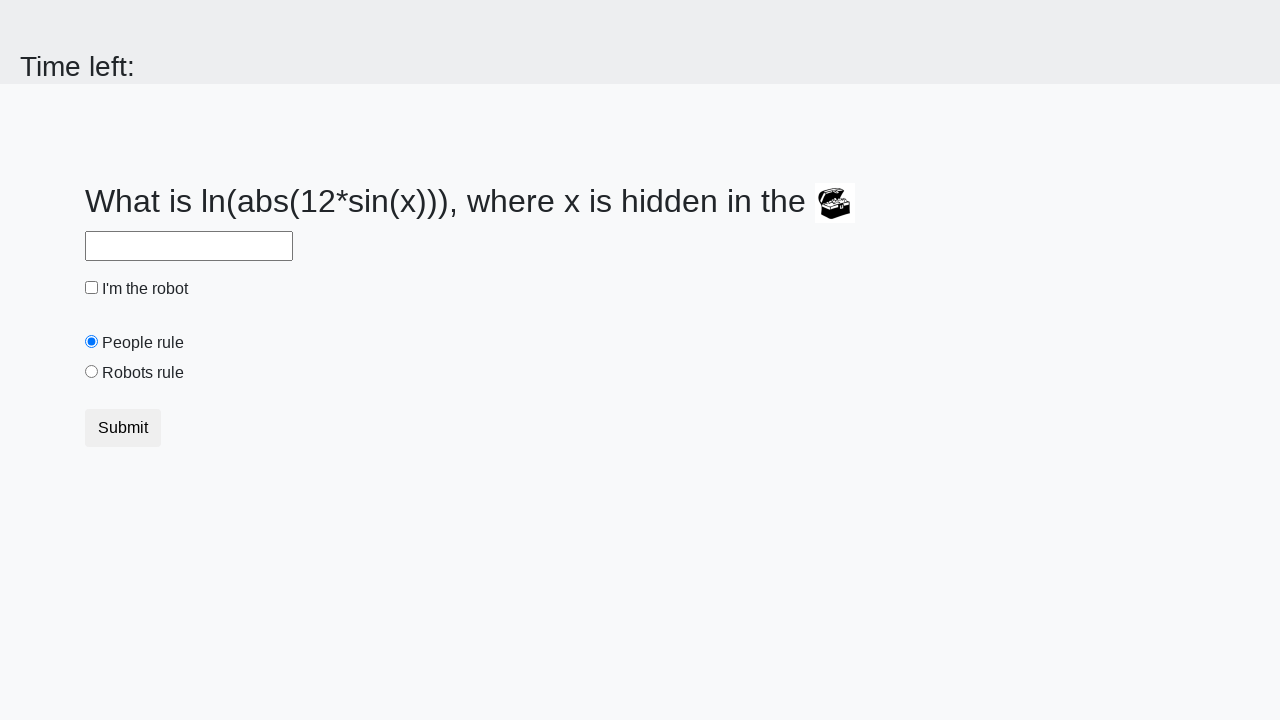

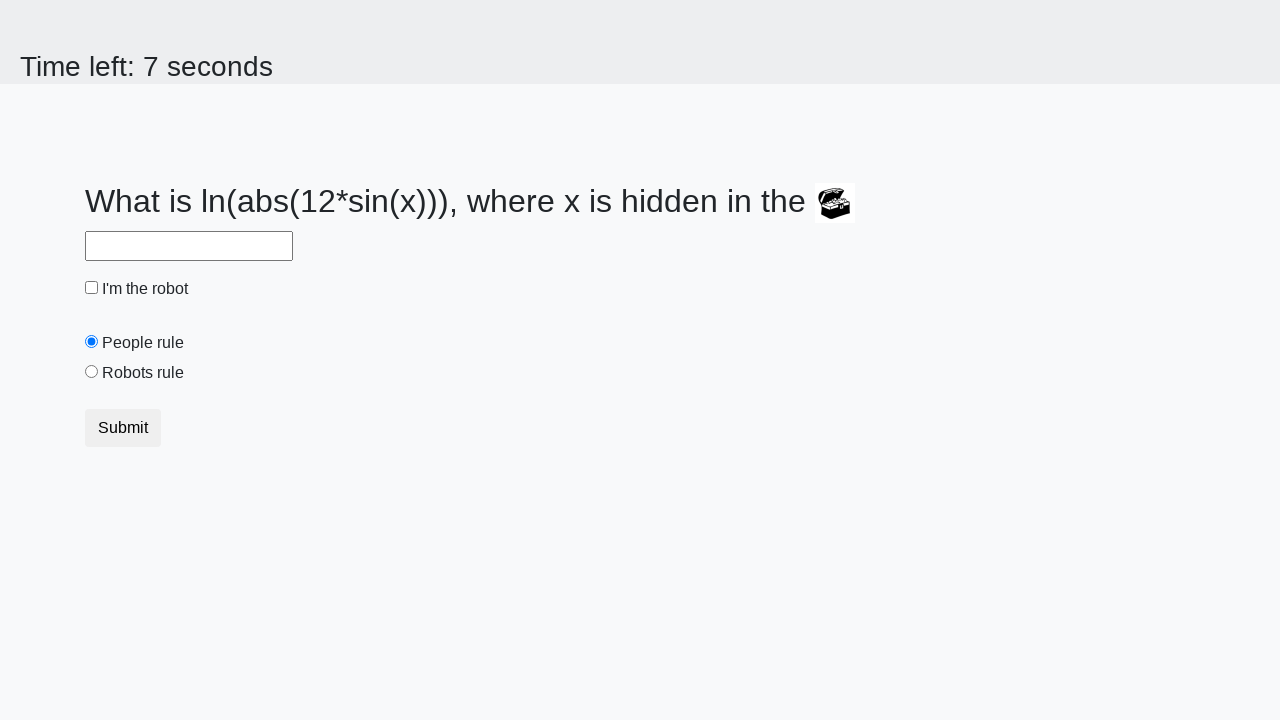